Selects Option 2 from the dropdown and validates it is selected

Starting URL: http://the-internet.herokuapp.com/dropdown

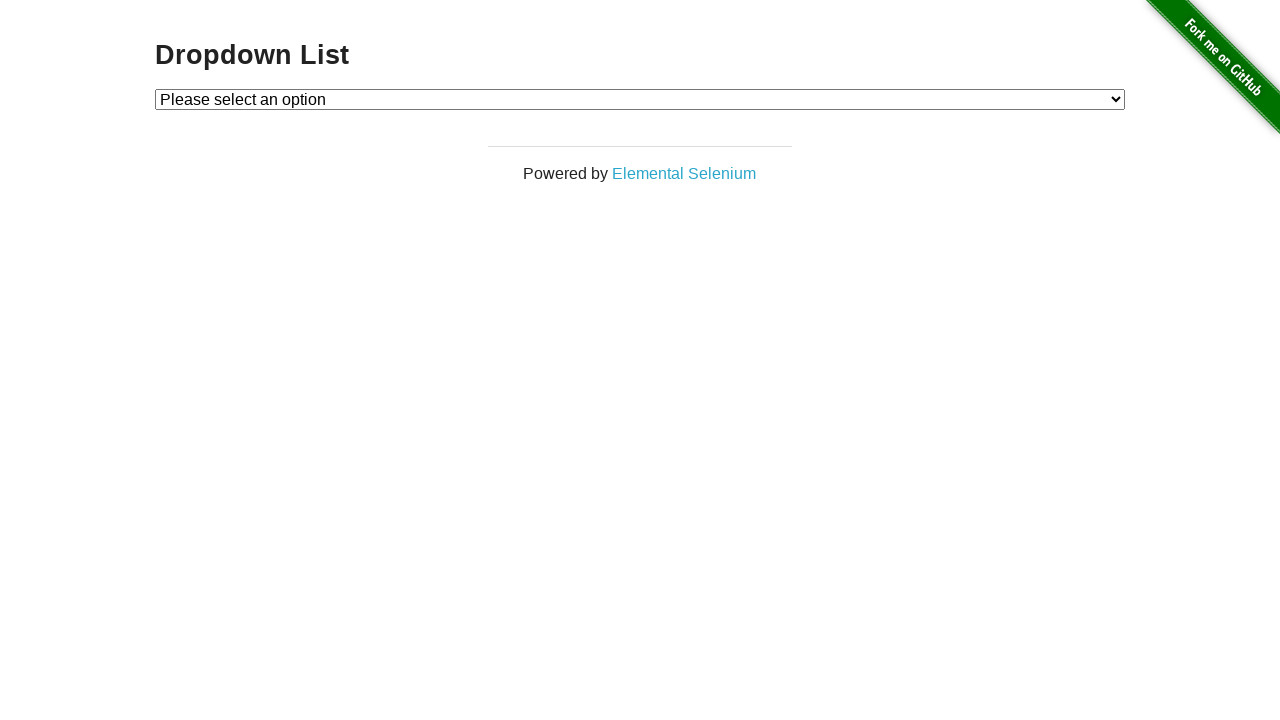

Selected Option 2 from dropdown by index on select#dropdown
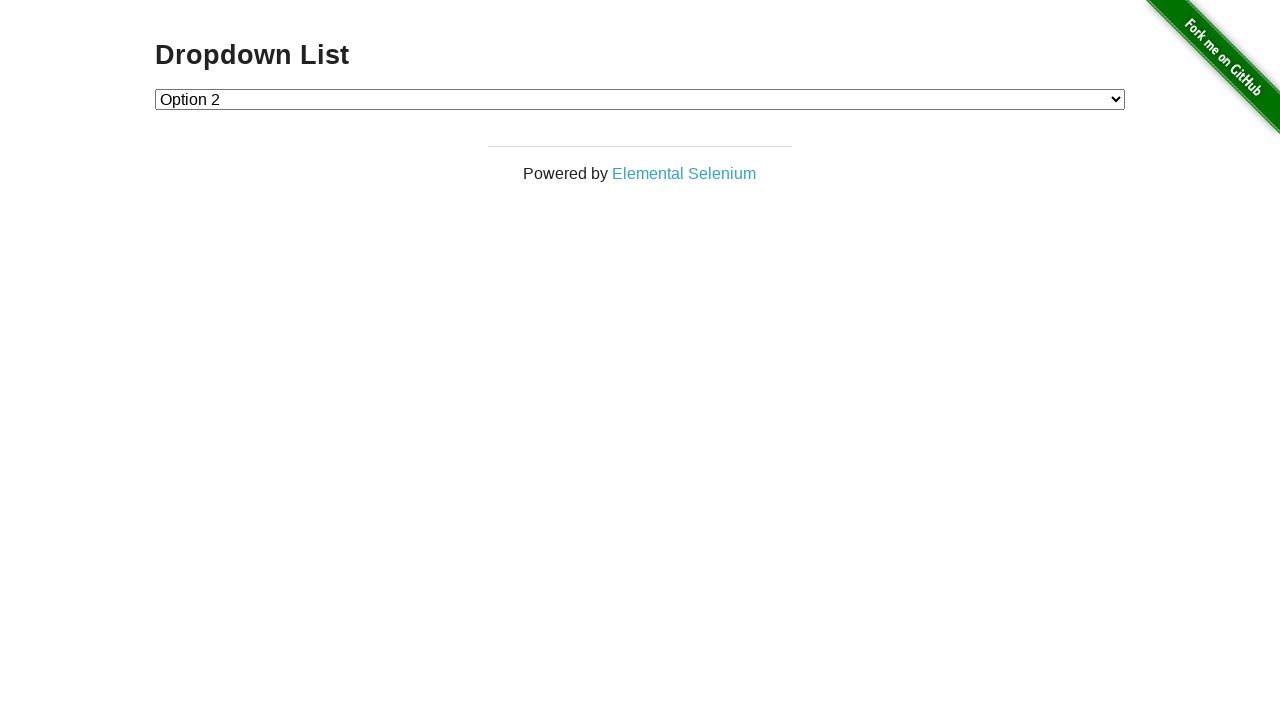

Located dropdown element
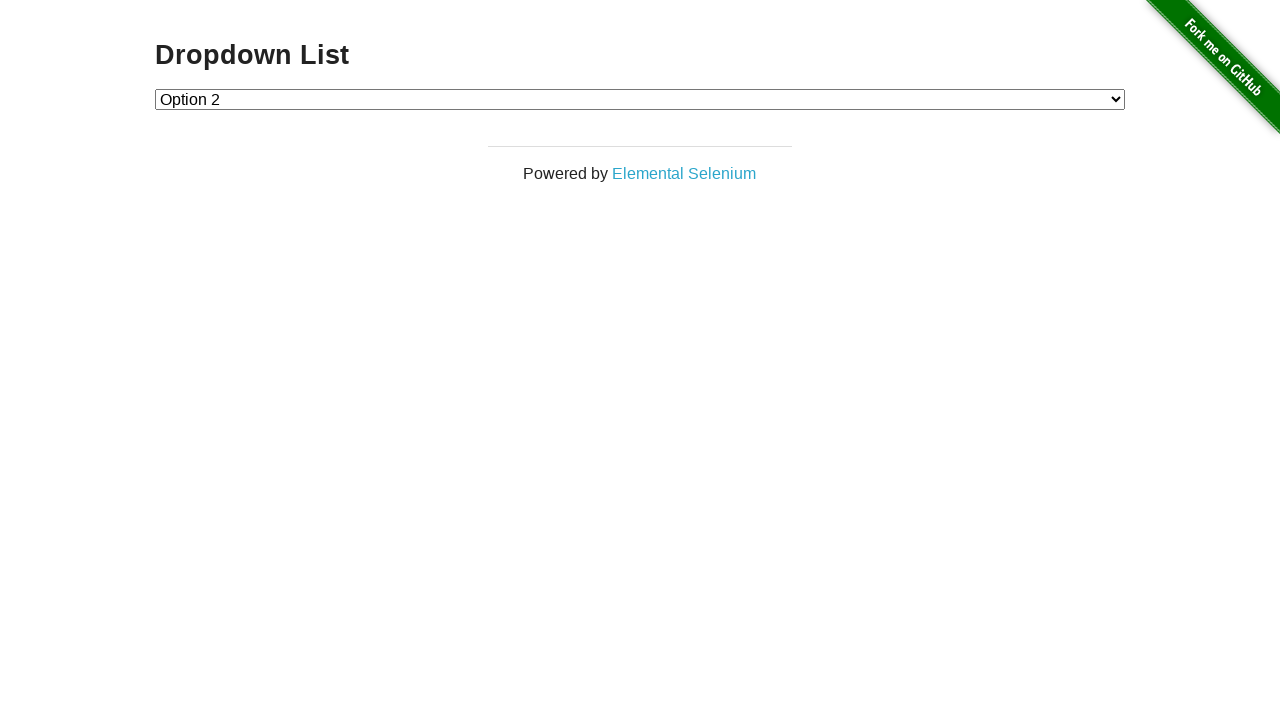

Located checked option in dropdown
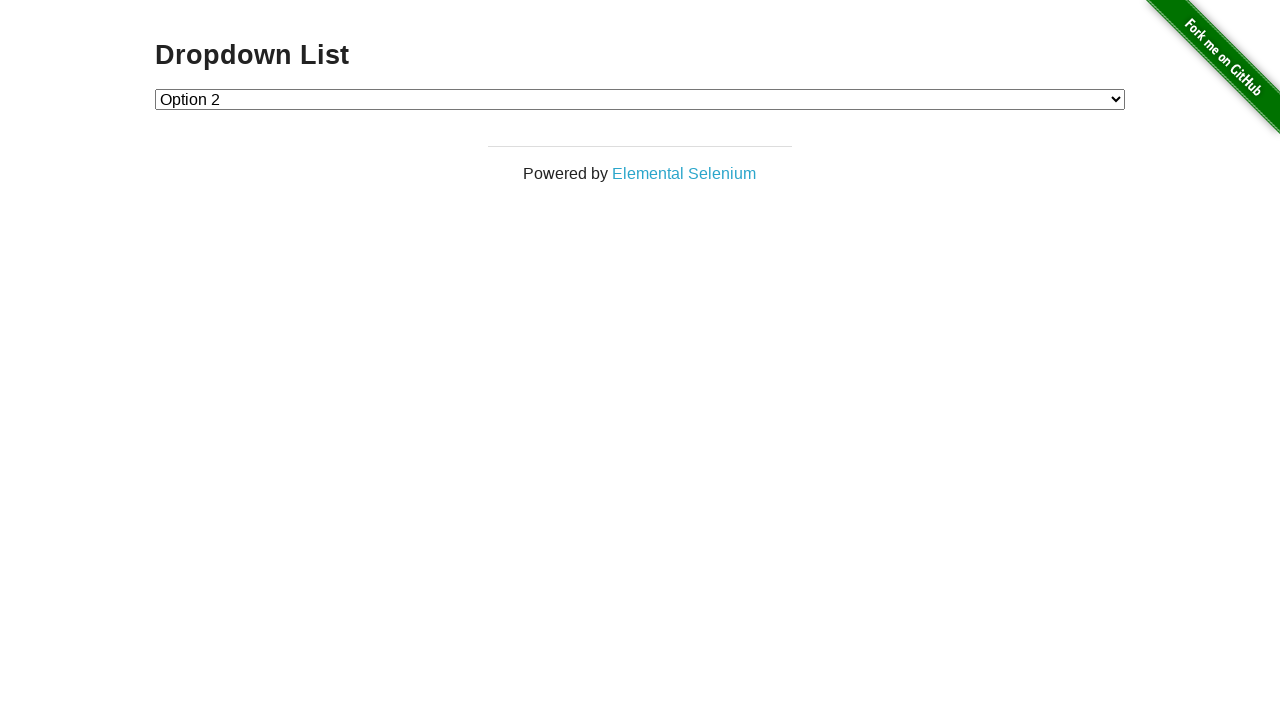

Verified that Option 2 is selected
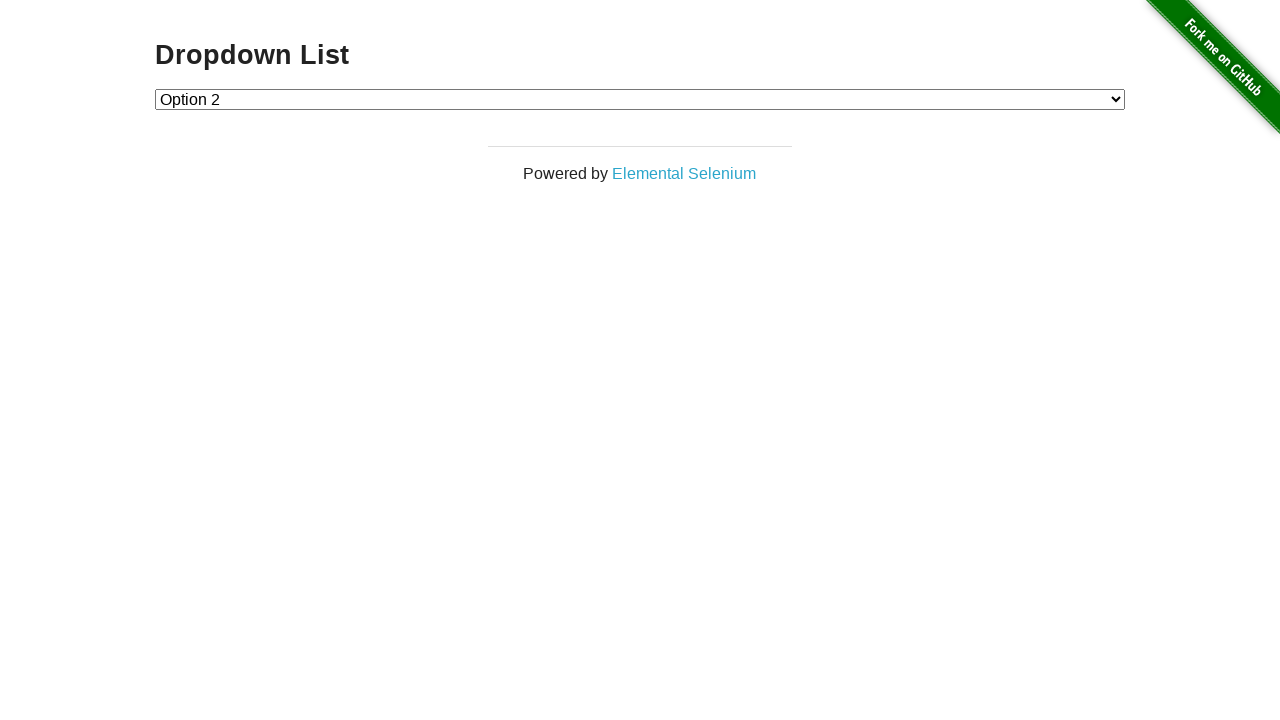

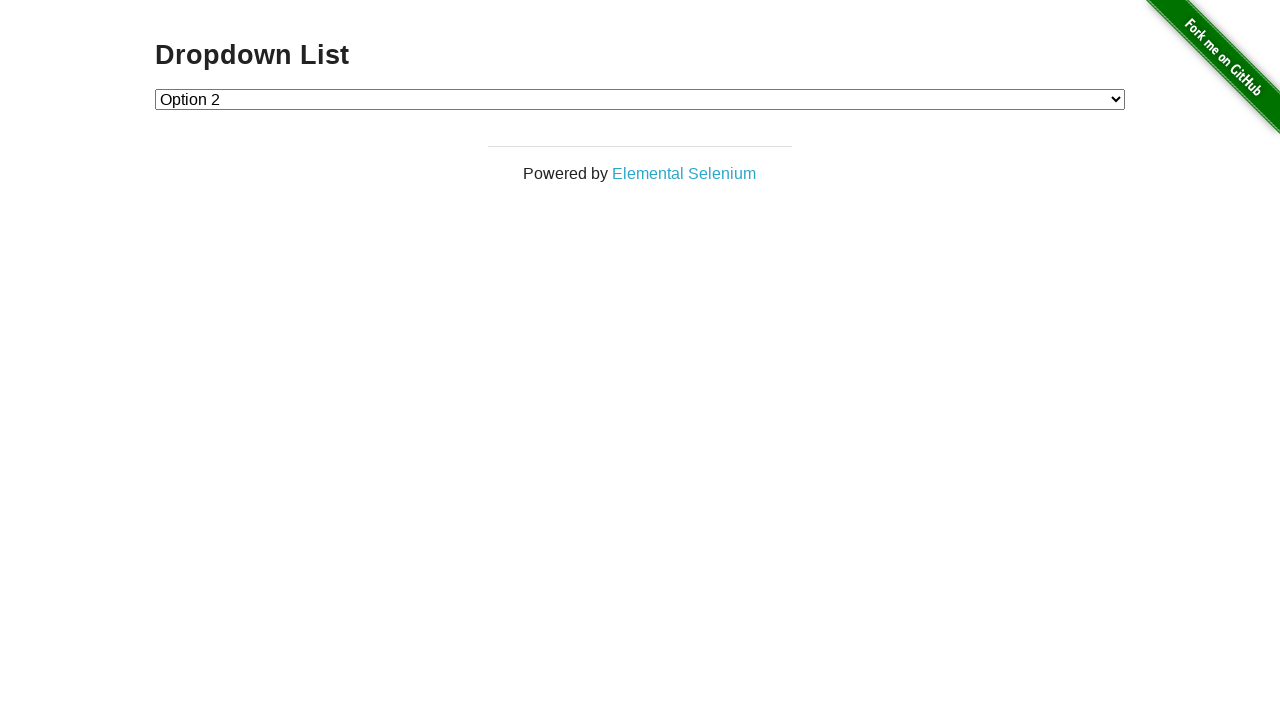